Tests working with multiple browser windows by clicking a link that opens a new window, then switching between the original and new windows and verifying their titles.

Starting URL: https://the-internet.herokuapp.com/windows

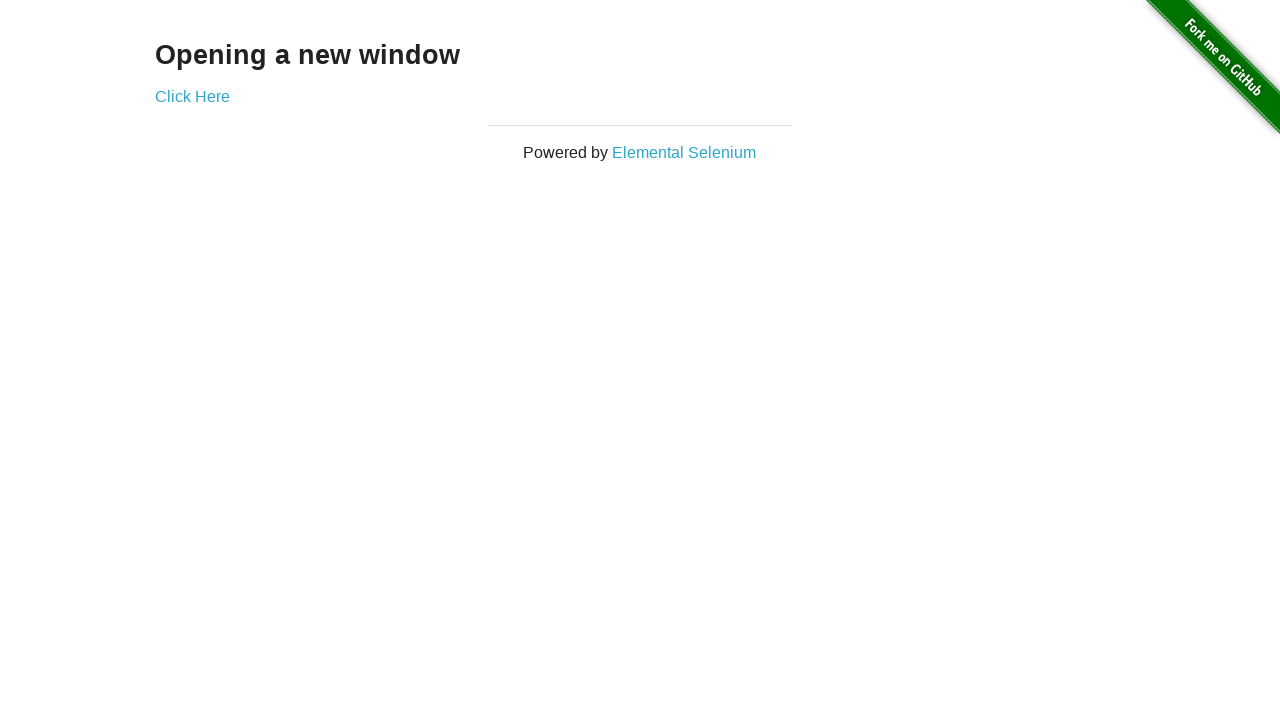

Clicked link that opened a new window at (192, 96) on .example a
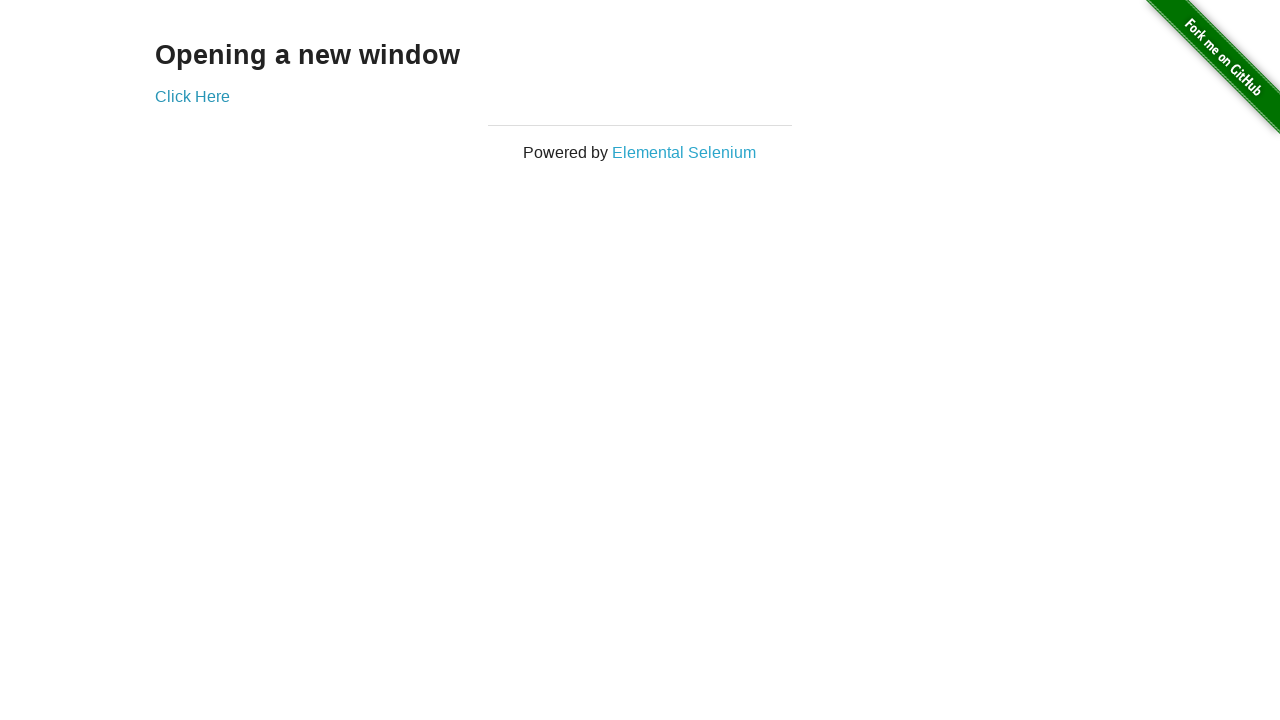

New page loaded
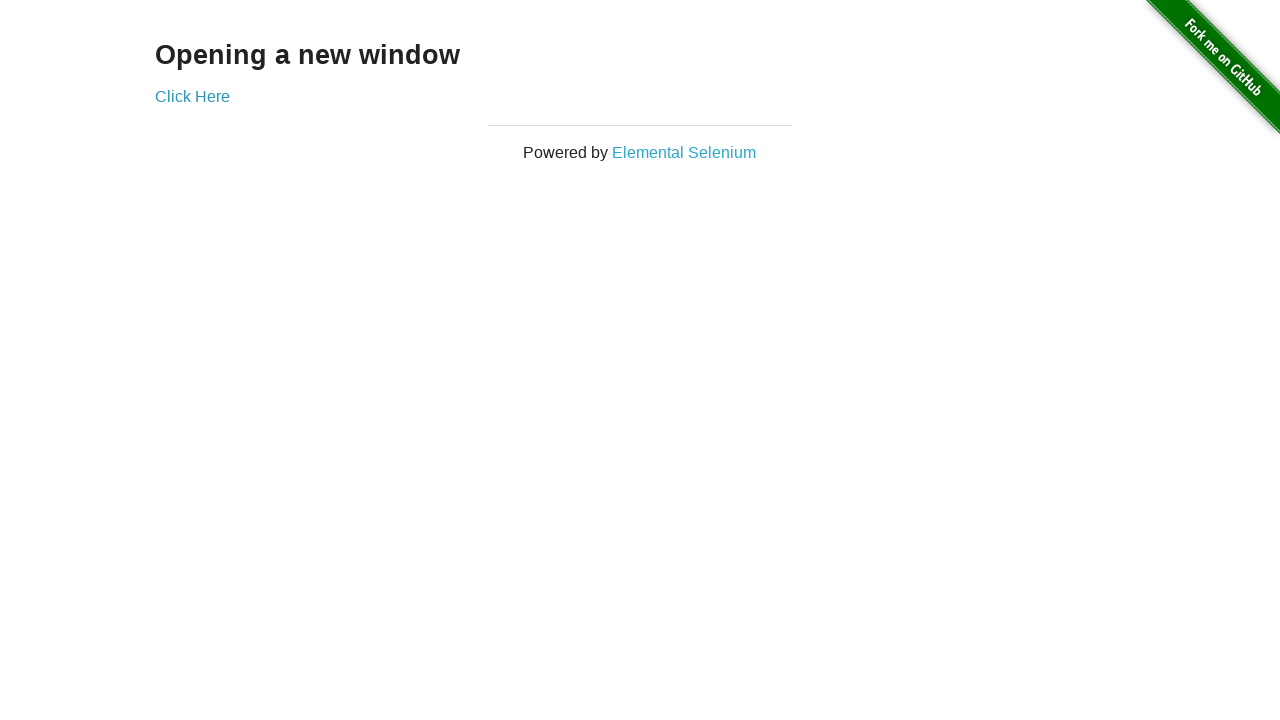

Verified original window title is 'The Internet'
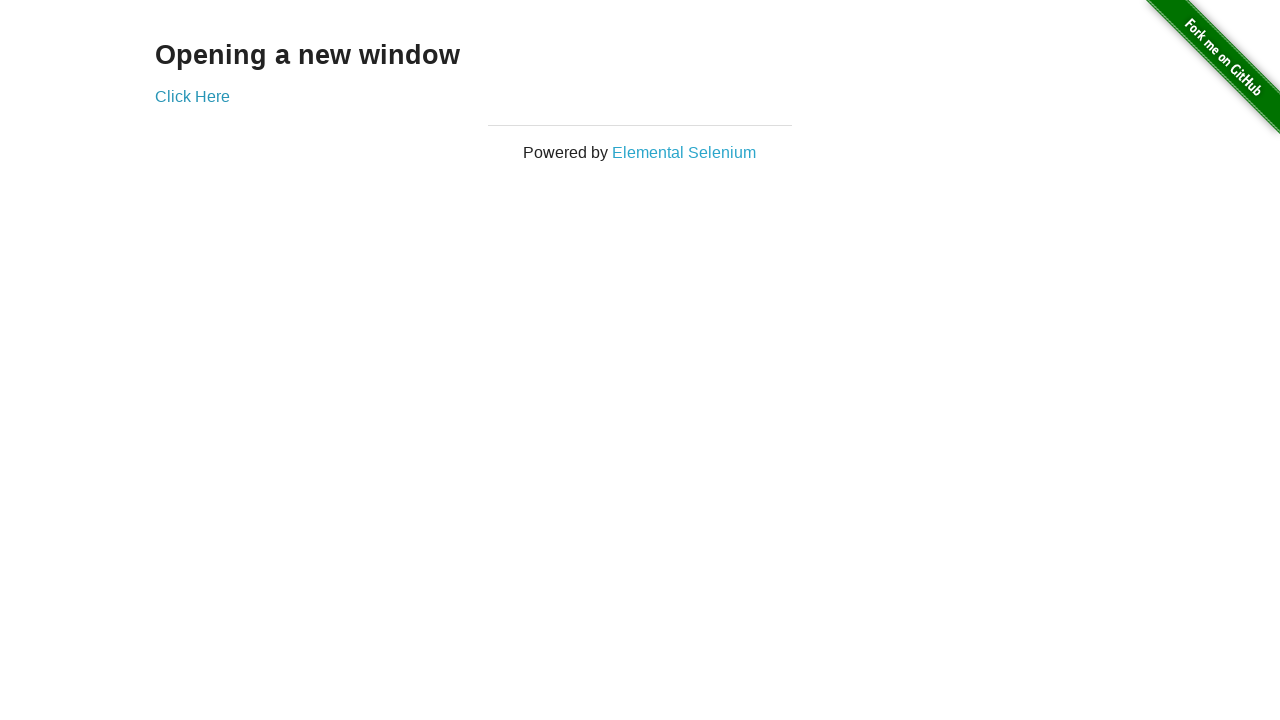

Waited for new window title to load
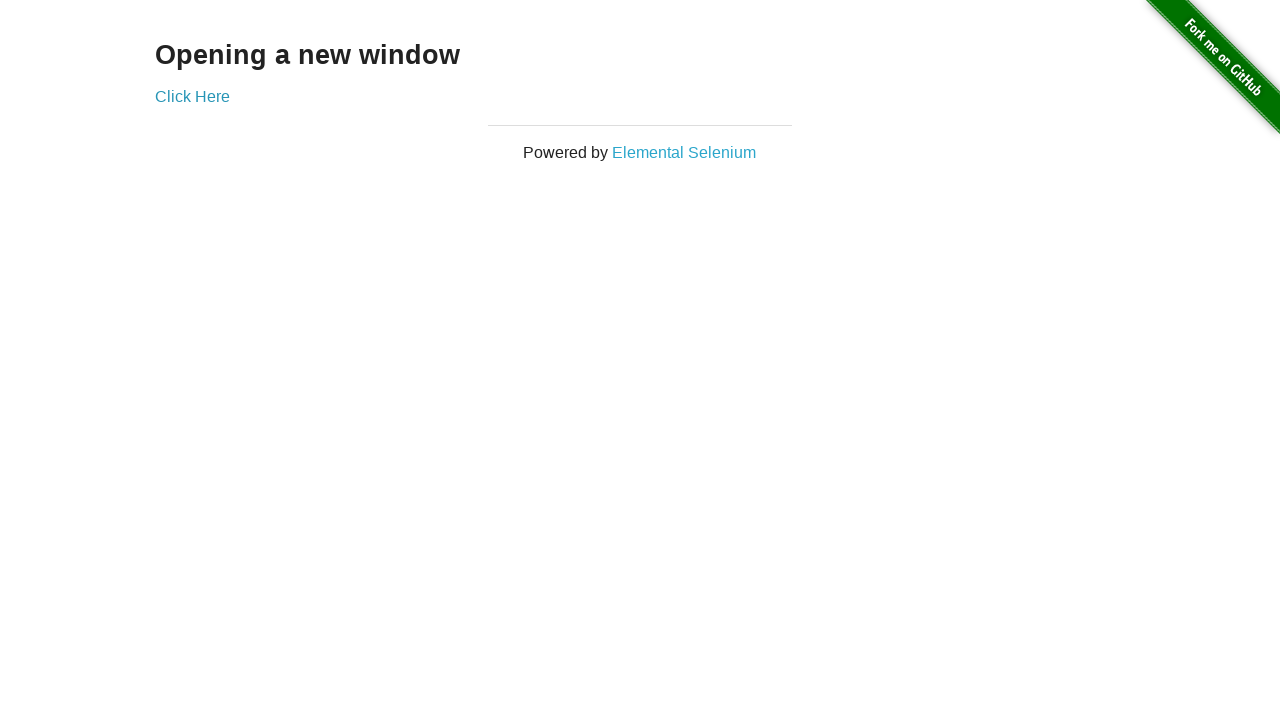

Verified new window title is 'New Window'
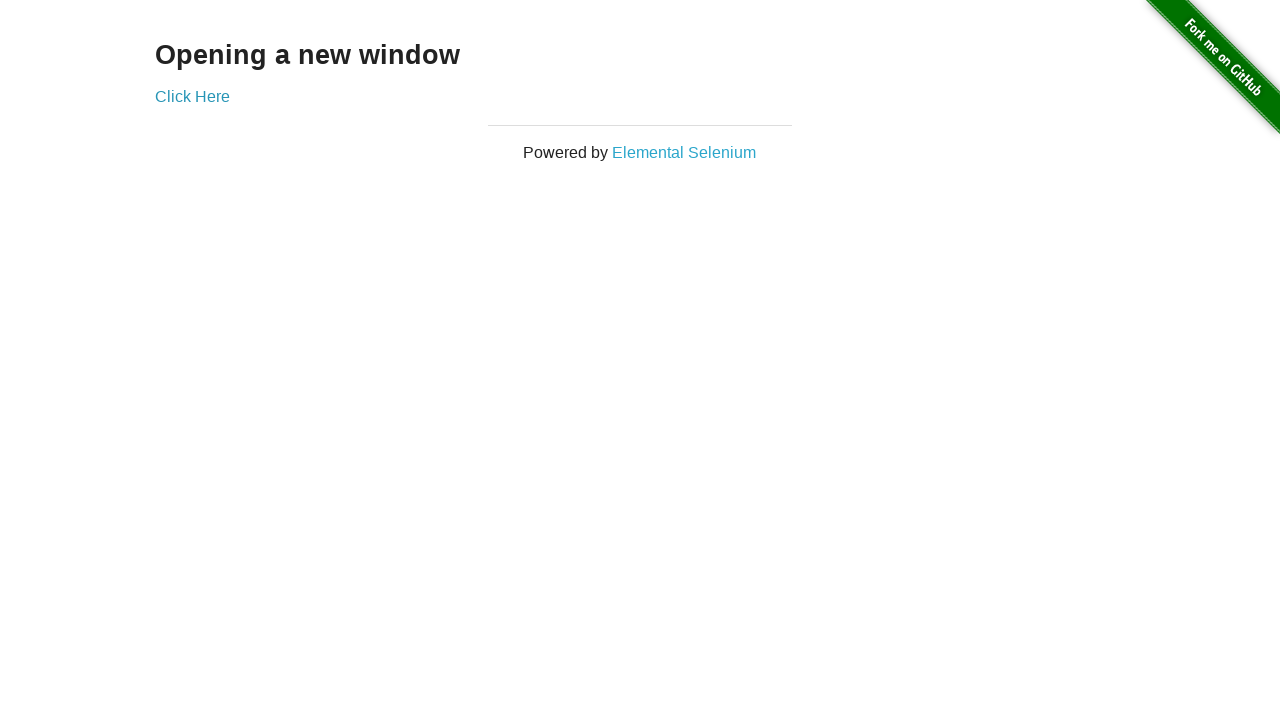

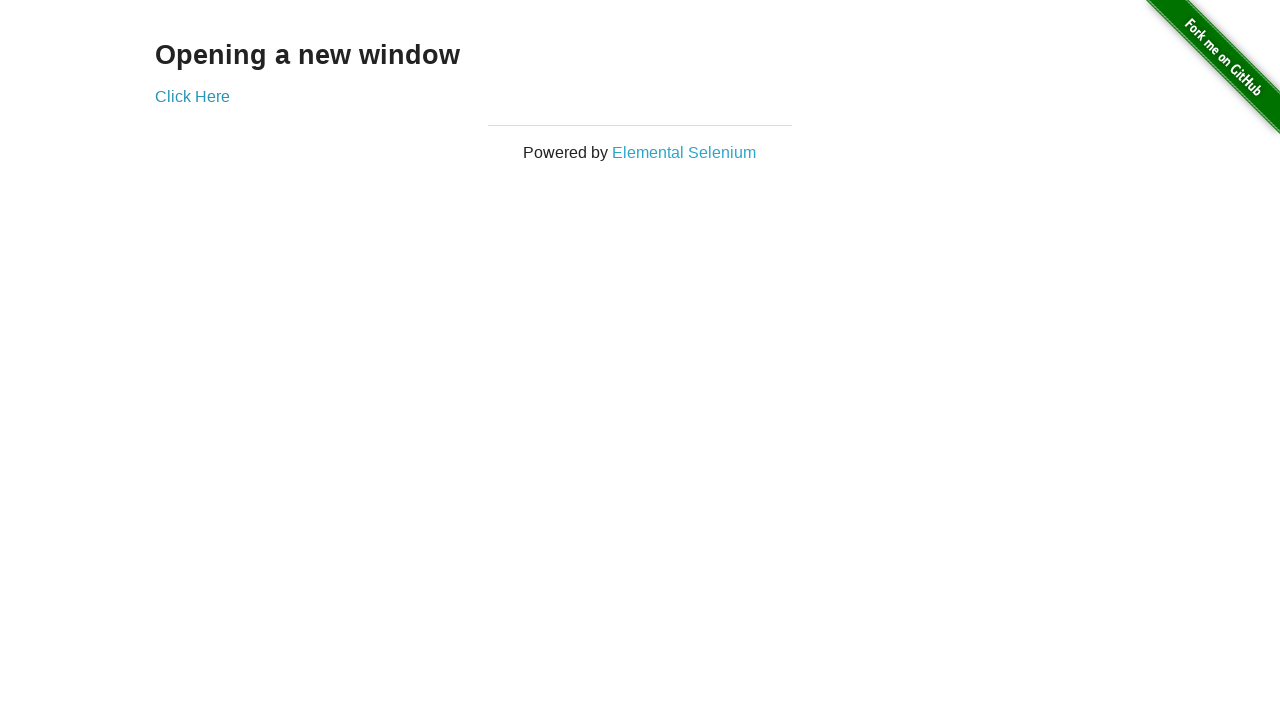